Tests radio button group functionality by clicking through each radio button in a group and verifying their selection states

Starting URL: http://www.echoecho.com/htmlforms10.htm

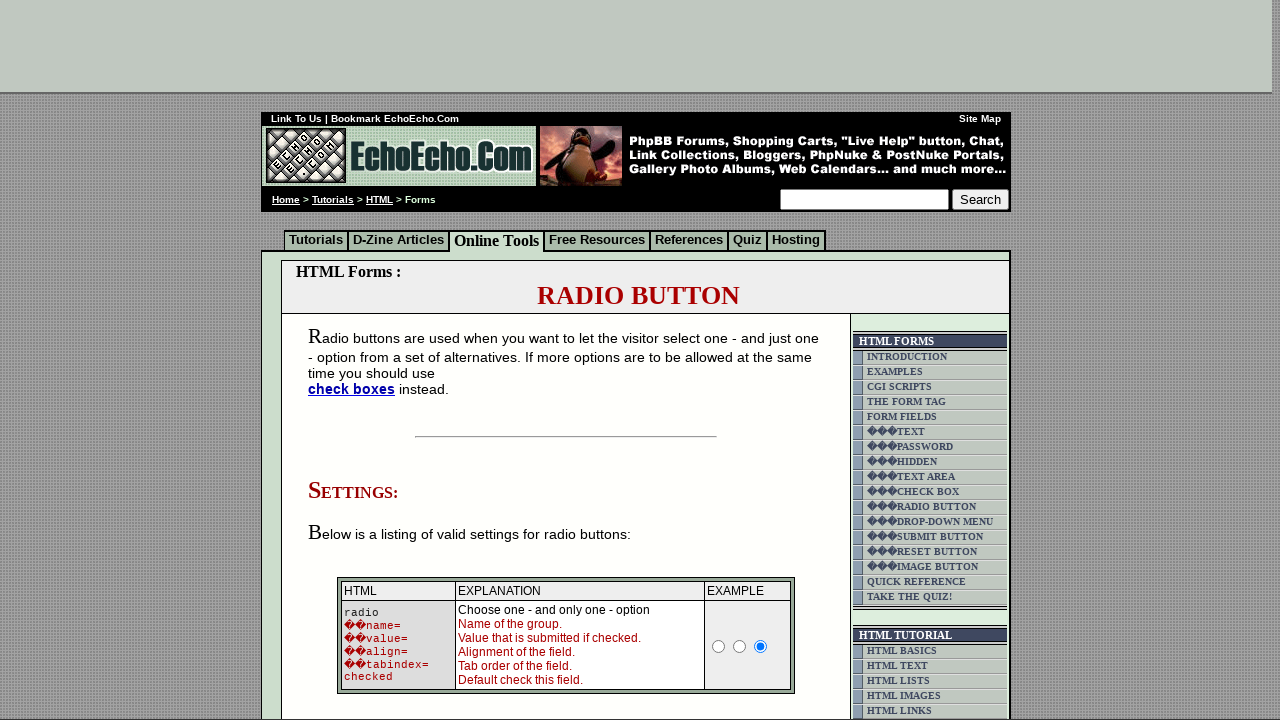

Radio button group 'group1' is visible on the page
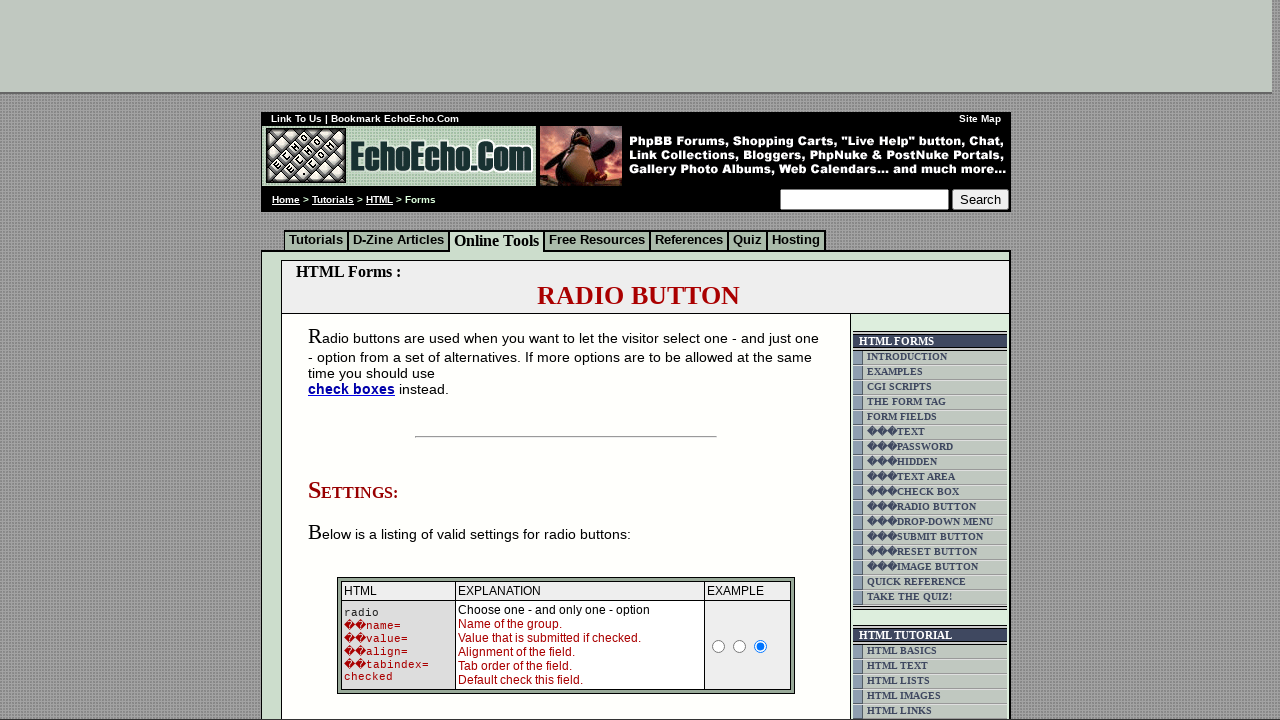

Located all radio buttons in 'group1'
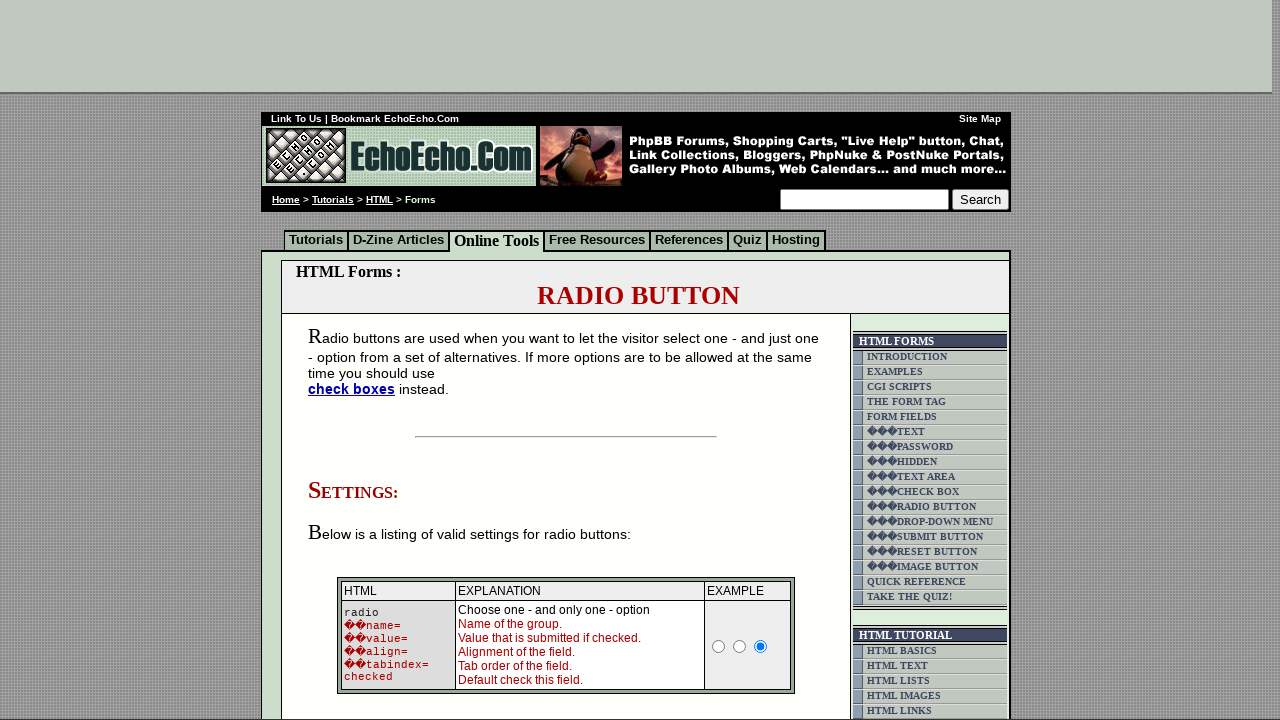

Found 3 radio buttons in the group
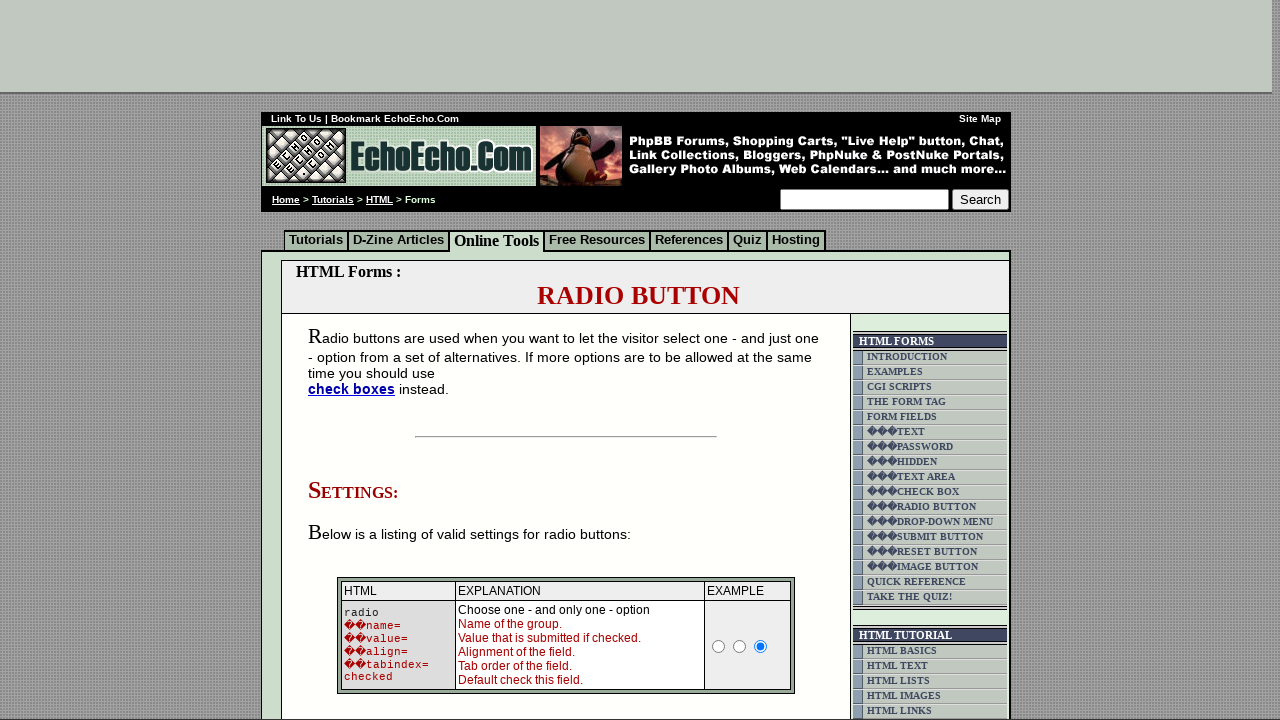

Clicked radio button 1 of 3 in the group at (356, 360) on input[name='group1'] >> nth=0
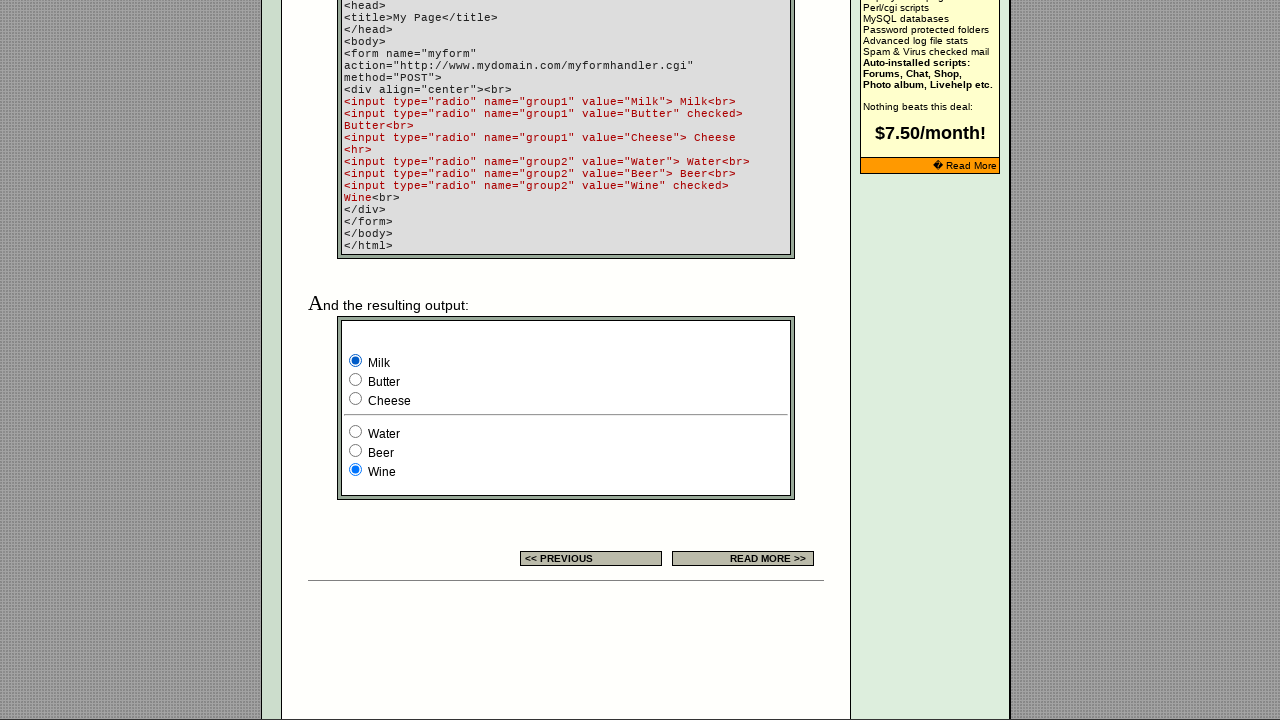

Clicked radio button 2 of 3 in the group at (356, 380) on input[name='group1'] >> nth=1
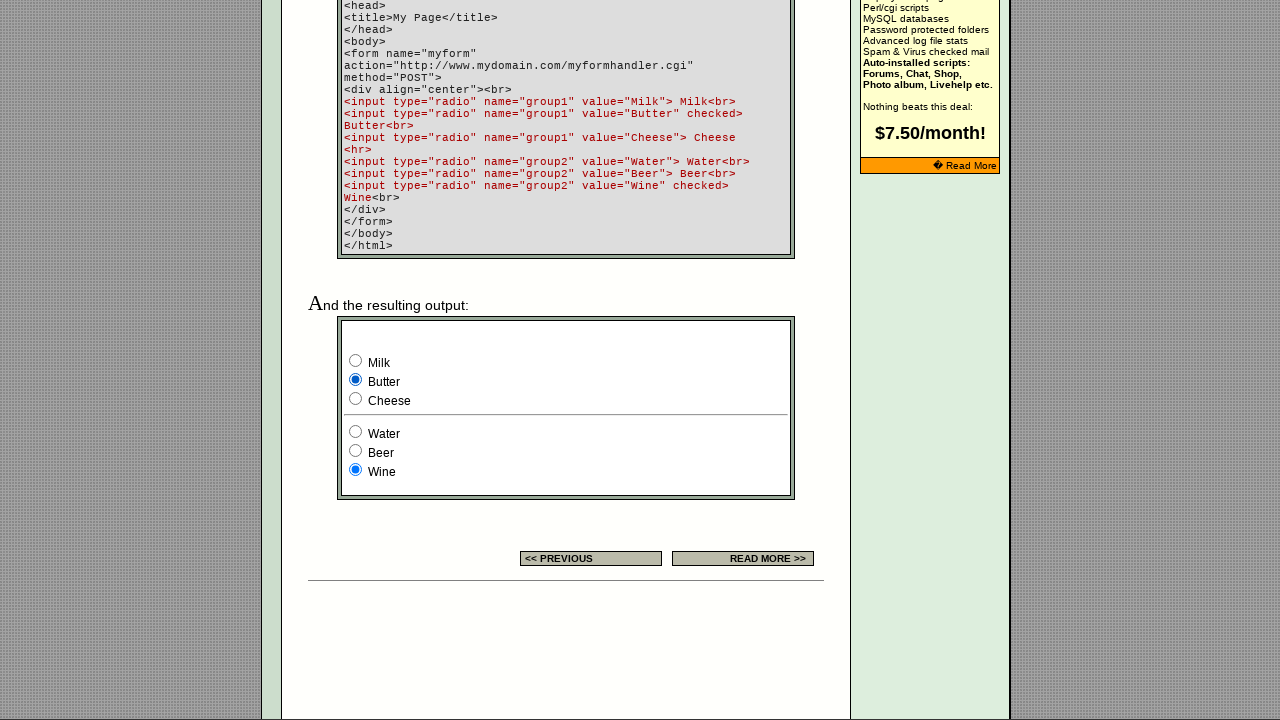

Clicked radio button 3 of 3 in the group at (356, 398) on input[name='group1'] >> nth=2
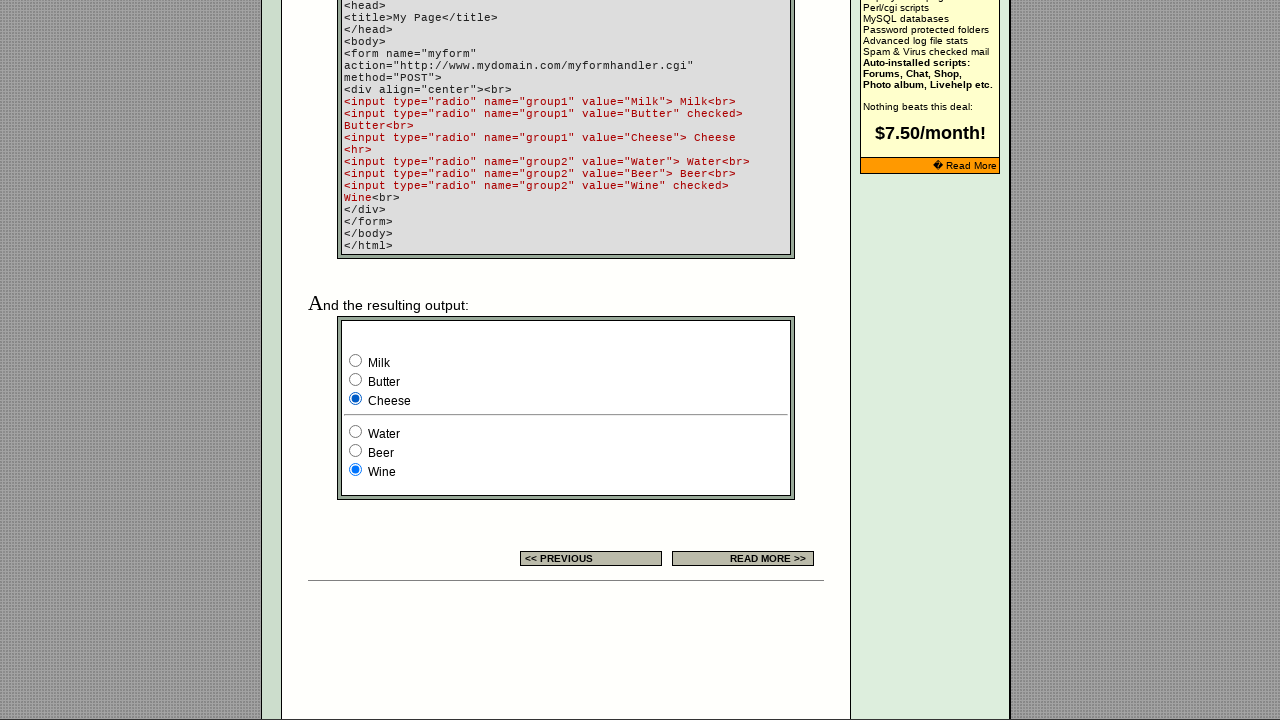

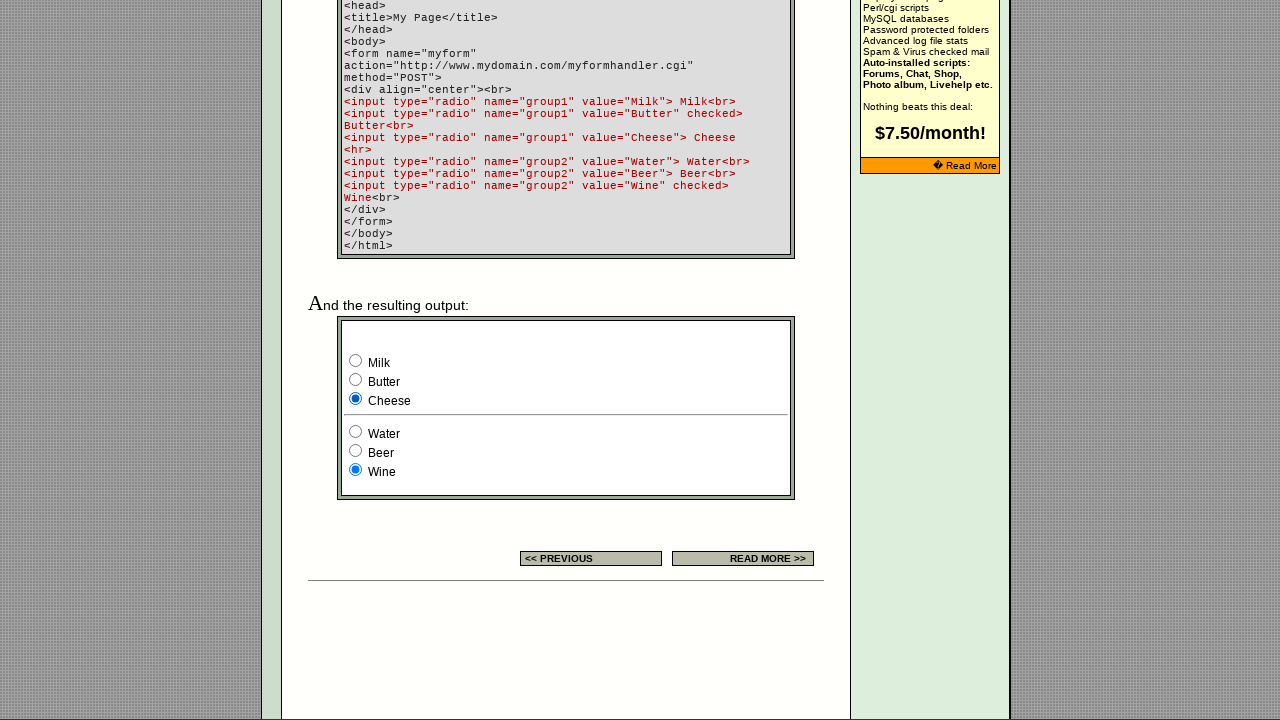